Tests the text box form on DemoQA by filling in name, email, and current address fields, submitting the form, and verifying the submitted data is displayed correctly.

Starting URL: https://demoqa.com/text-box

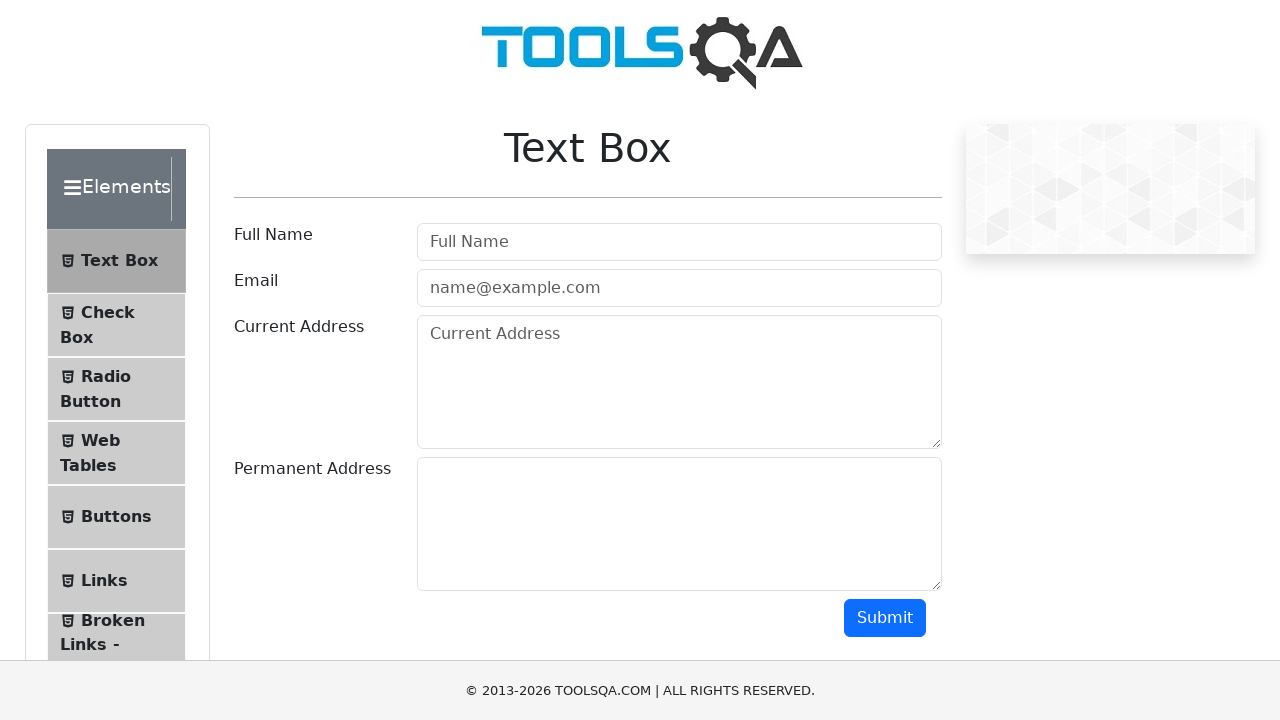

Filled name field with 'Tran Thanh Nhung' on #userName
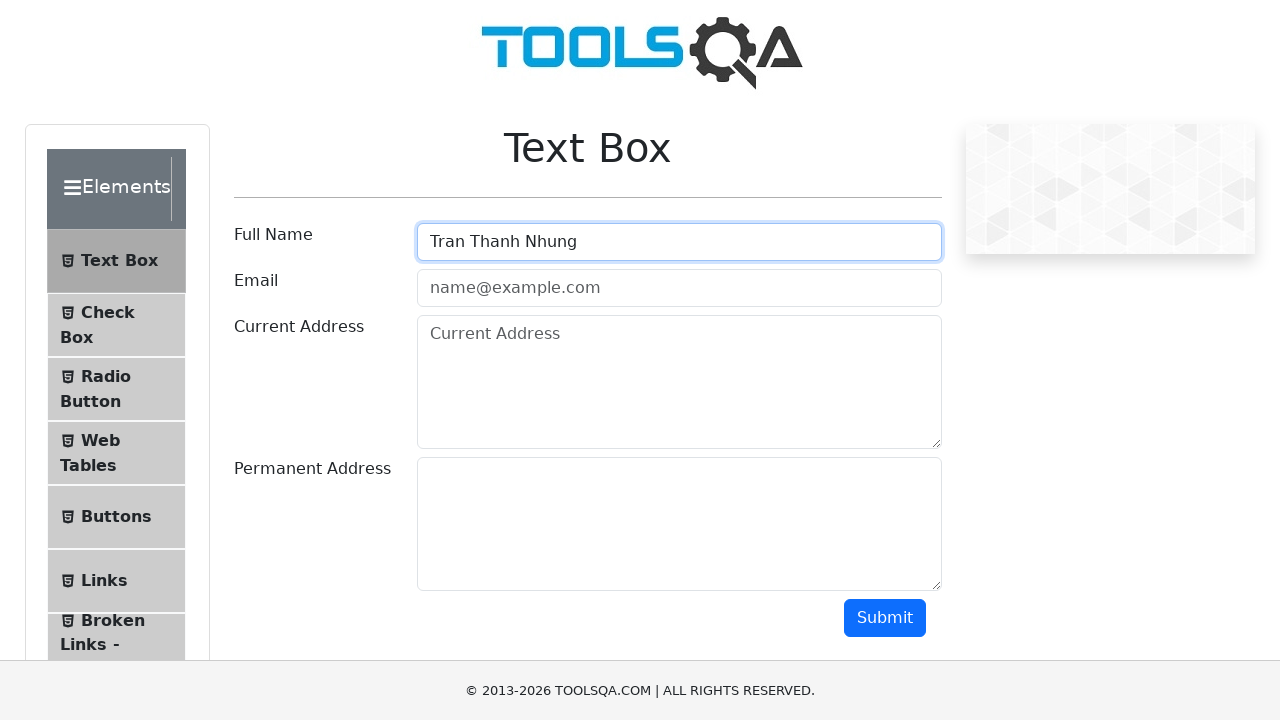

Filled email field with 'abc@gmail.com' on #userEmail
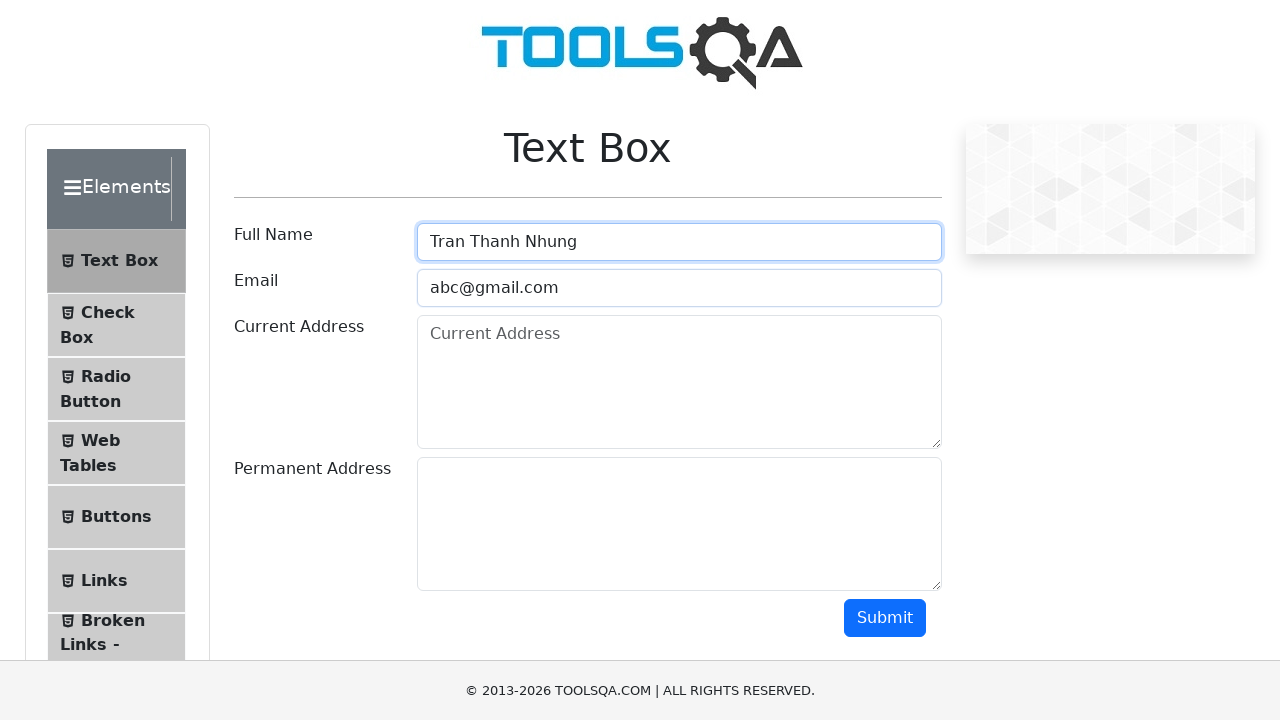

Filled current address field with 'My dinh 2, Nam Tu Liem, Ha Noi' on #currentAddress
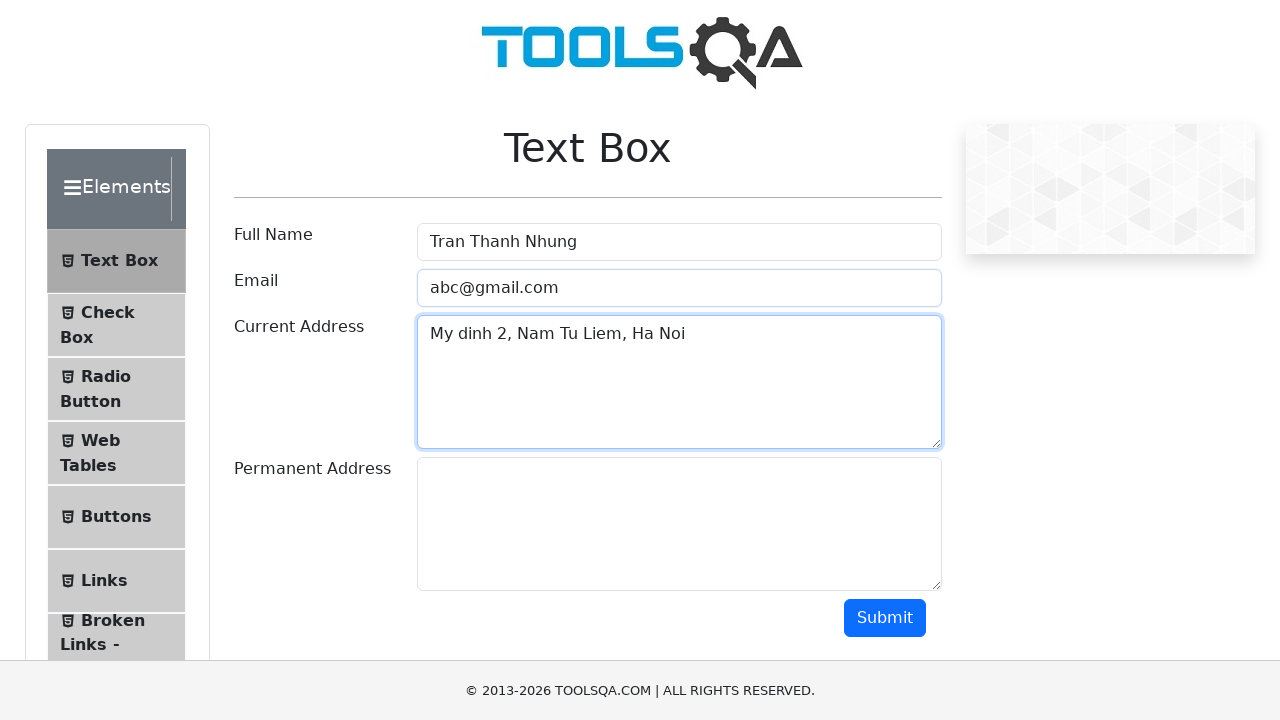

Clicked submit button at (885, 618) on #submit
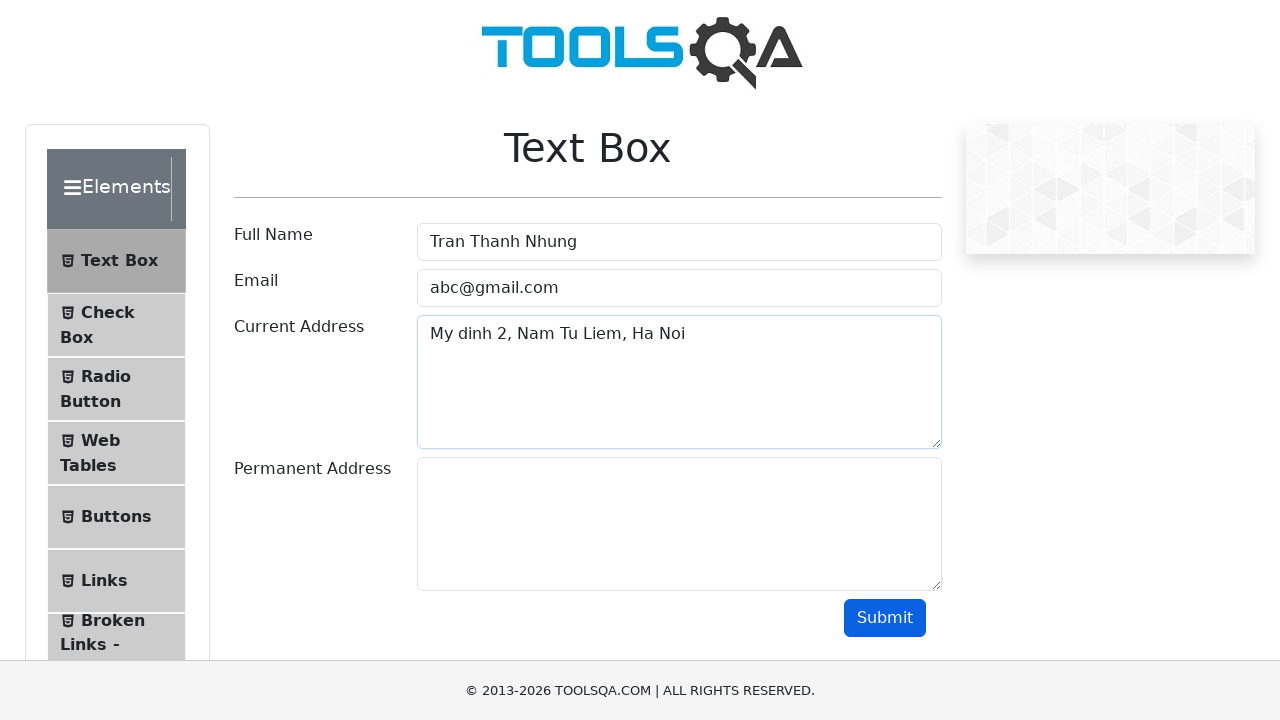

Form output displayed successfully
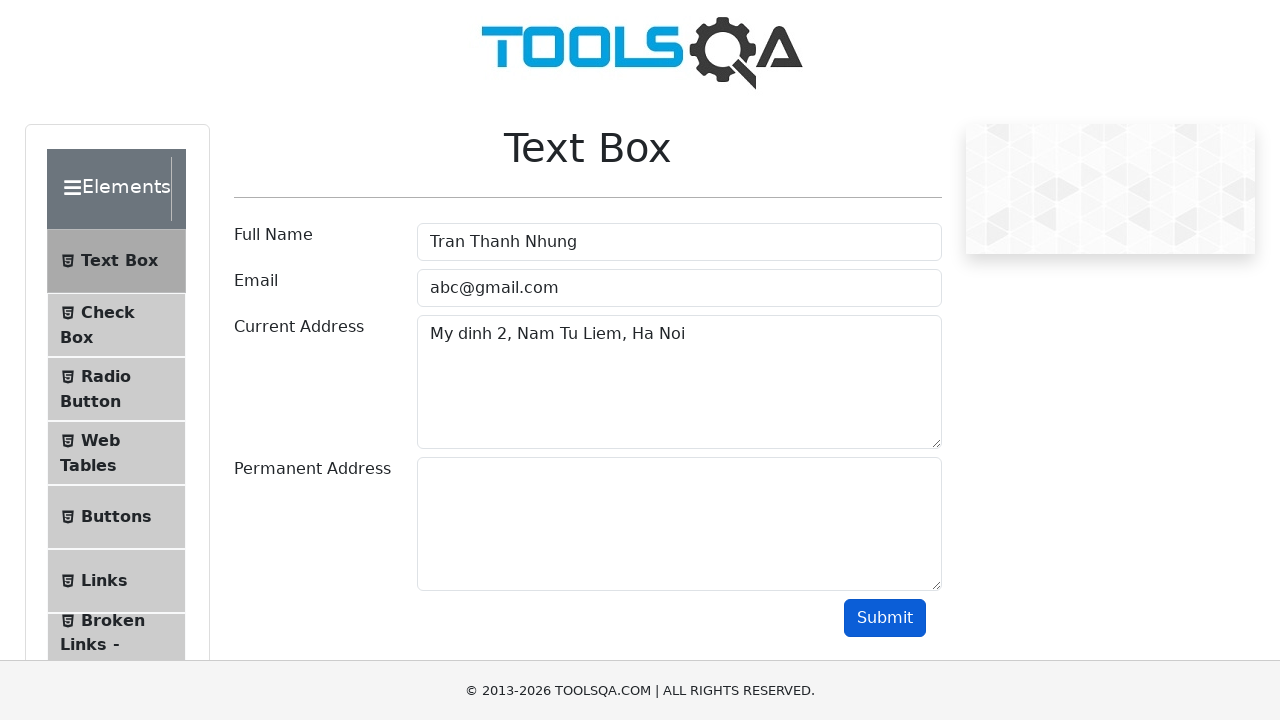

Verified name 'Tran Thanh Nhung' displayed in output
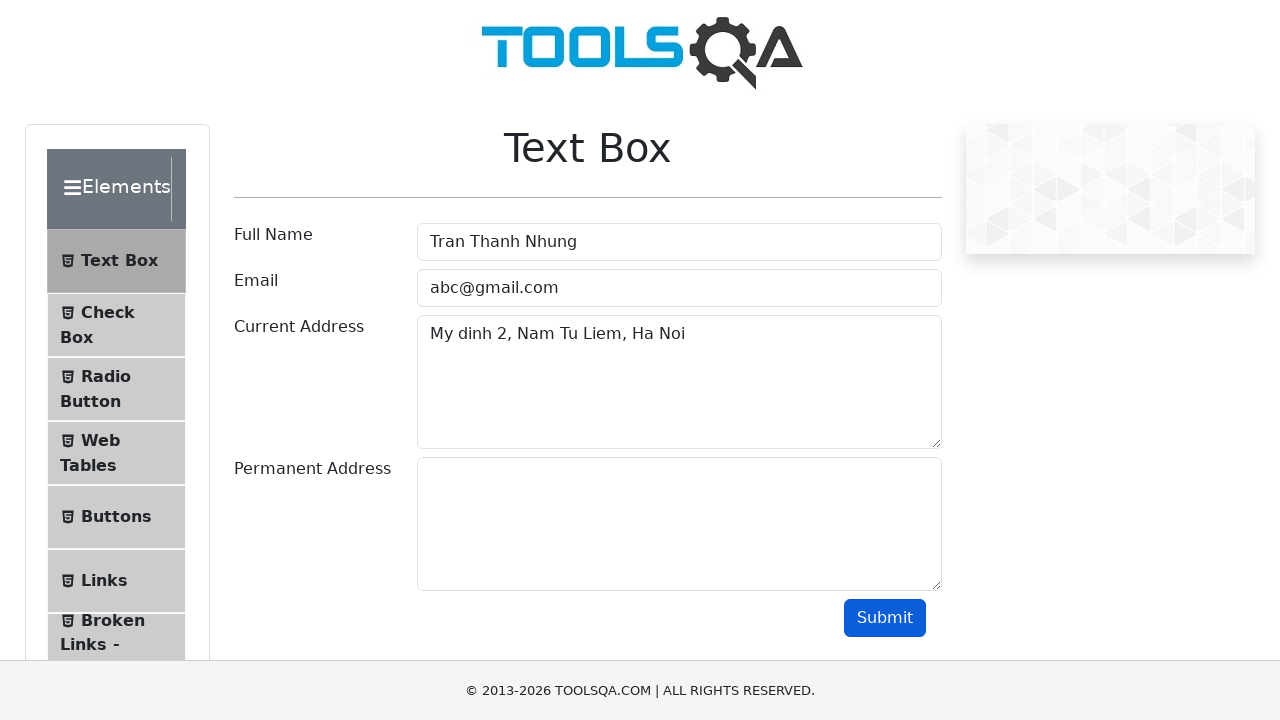

Verified email 'abc@gmail.com' displayed in output
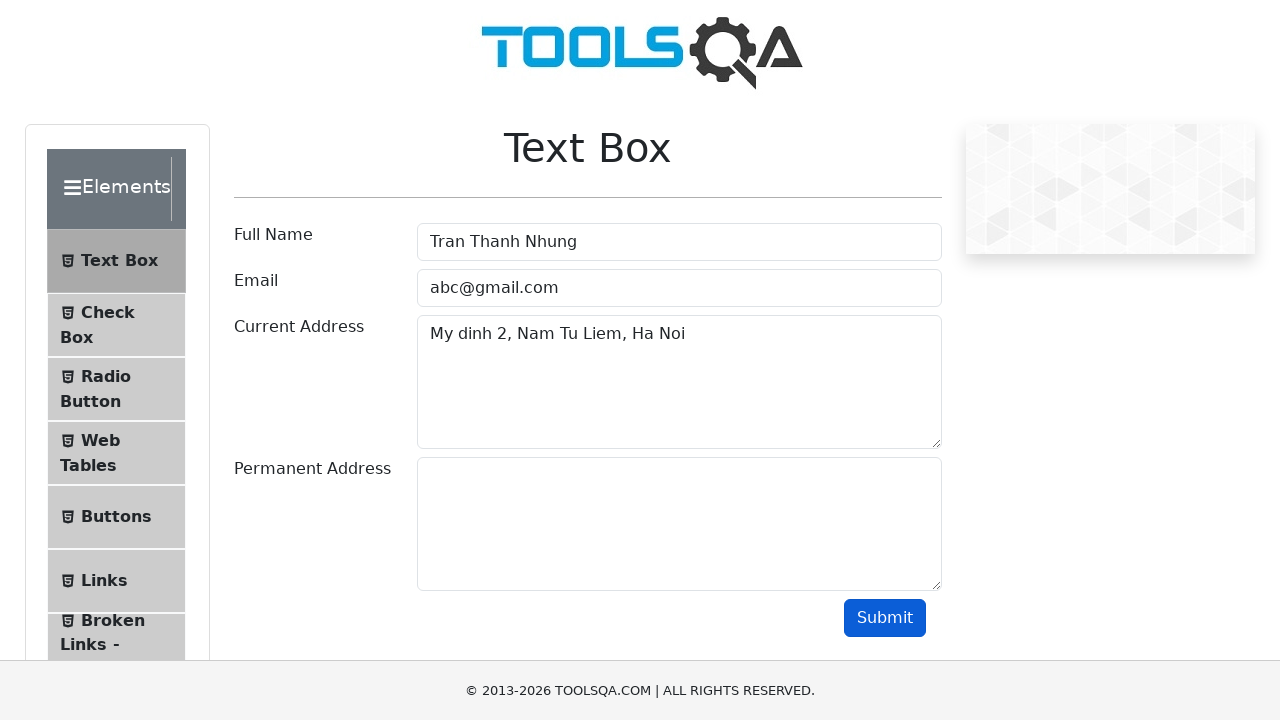

Verified address 'My dinh 2, Nam Tu Liem, Ha Noi' displayed in output
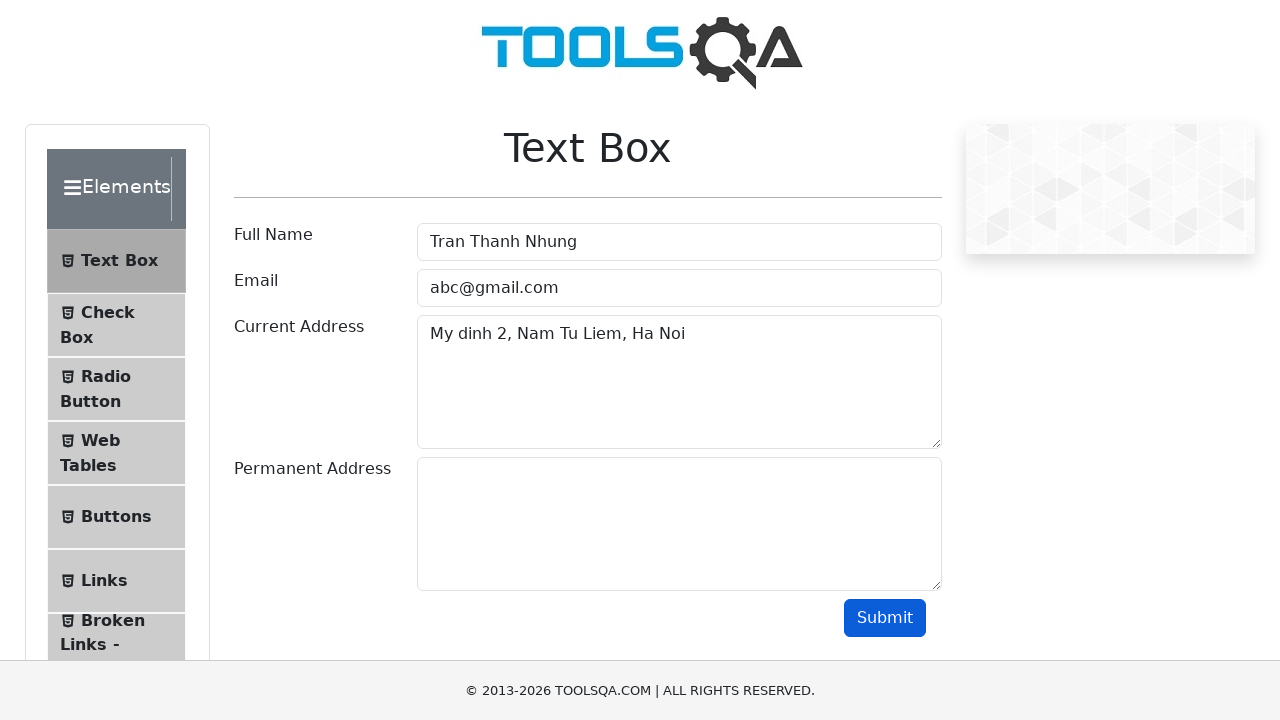

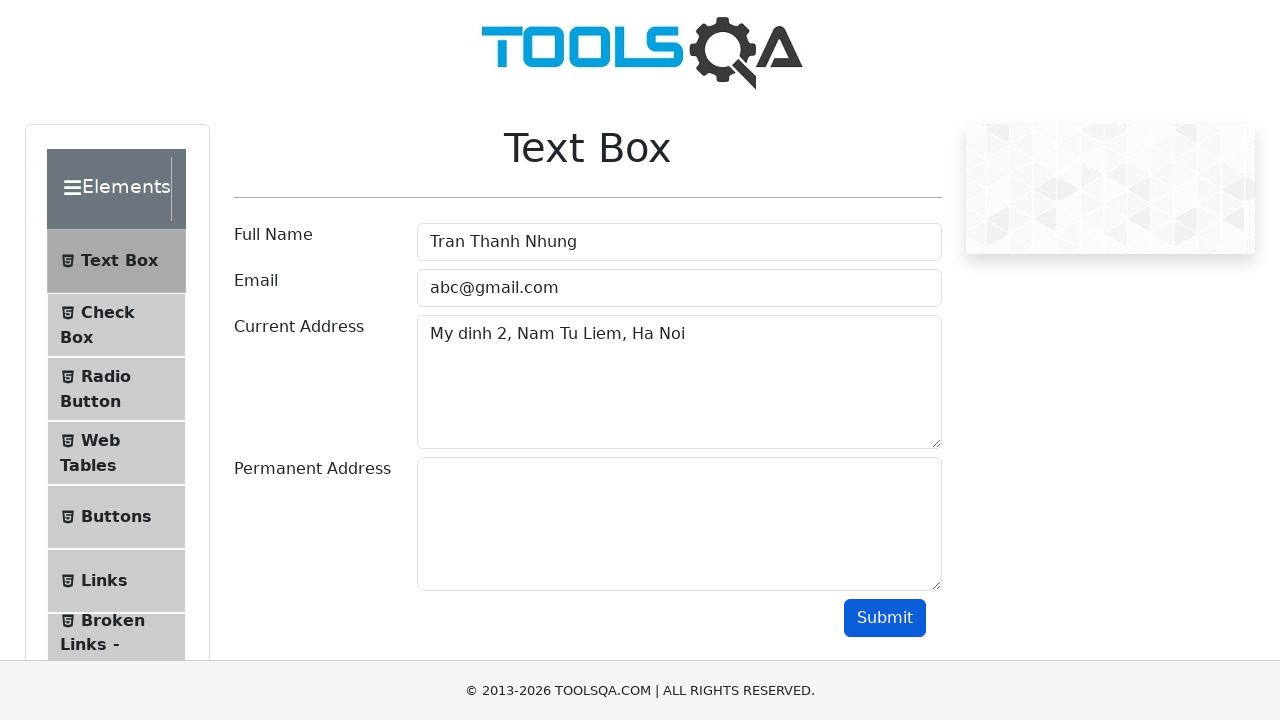